Tests that edits are saved when the input field loses focus (blur event).

Starting URL: https://demo.playwright.dev/todomvc

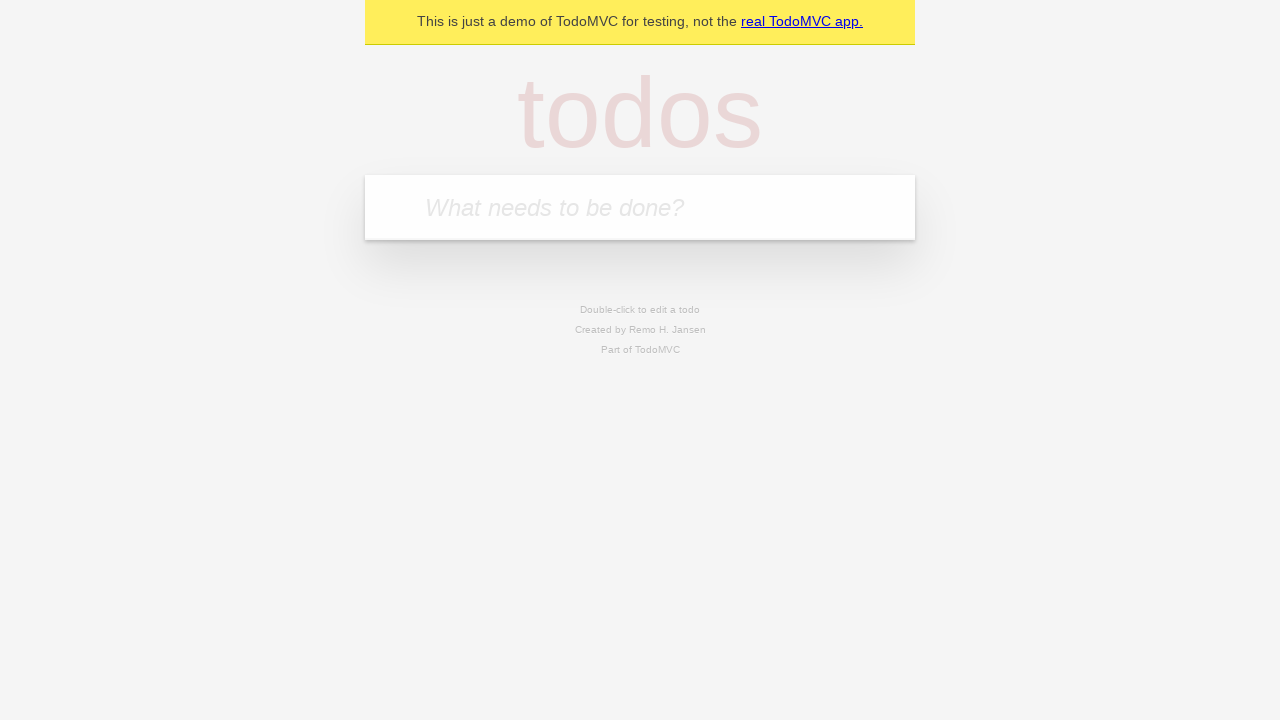

Filled input field with 'buy some cheese' on internal:attr=[placeholder="What needs to be done?"i]
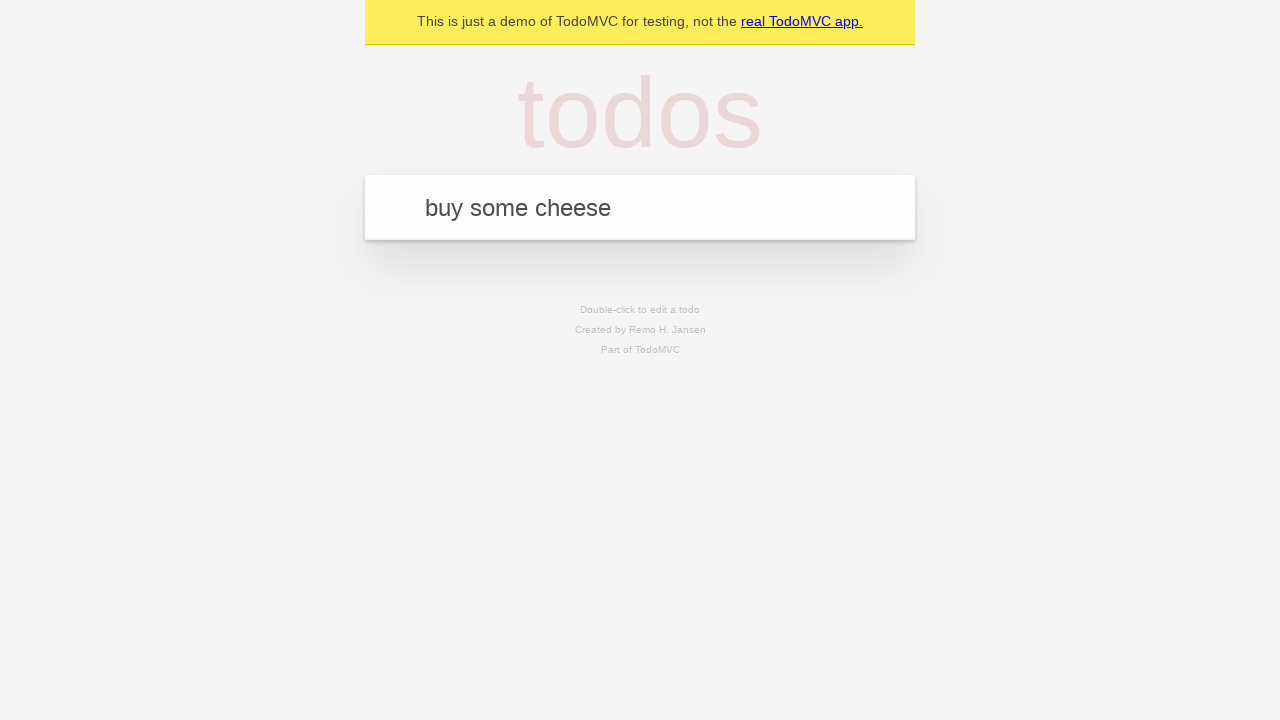

Pressed Enter to create first todo on internal:attr=[placeholder="What needs to be done?"i]
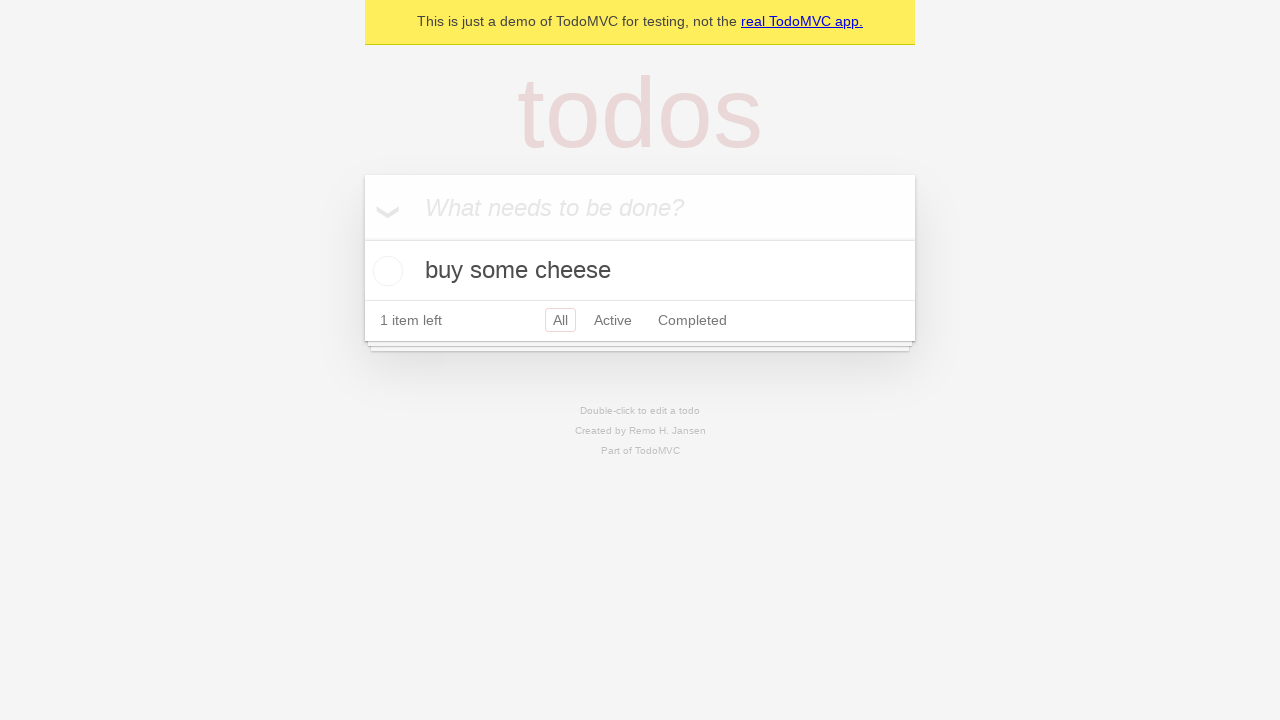

Filled input field with 'feed the cat' on internal:attr=[placeholder="What needs to be done?"i]
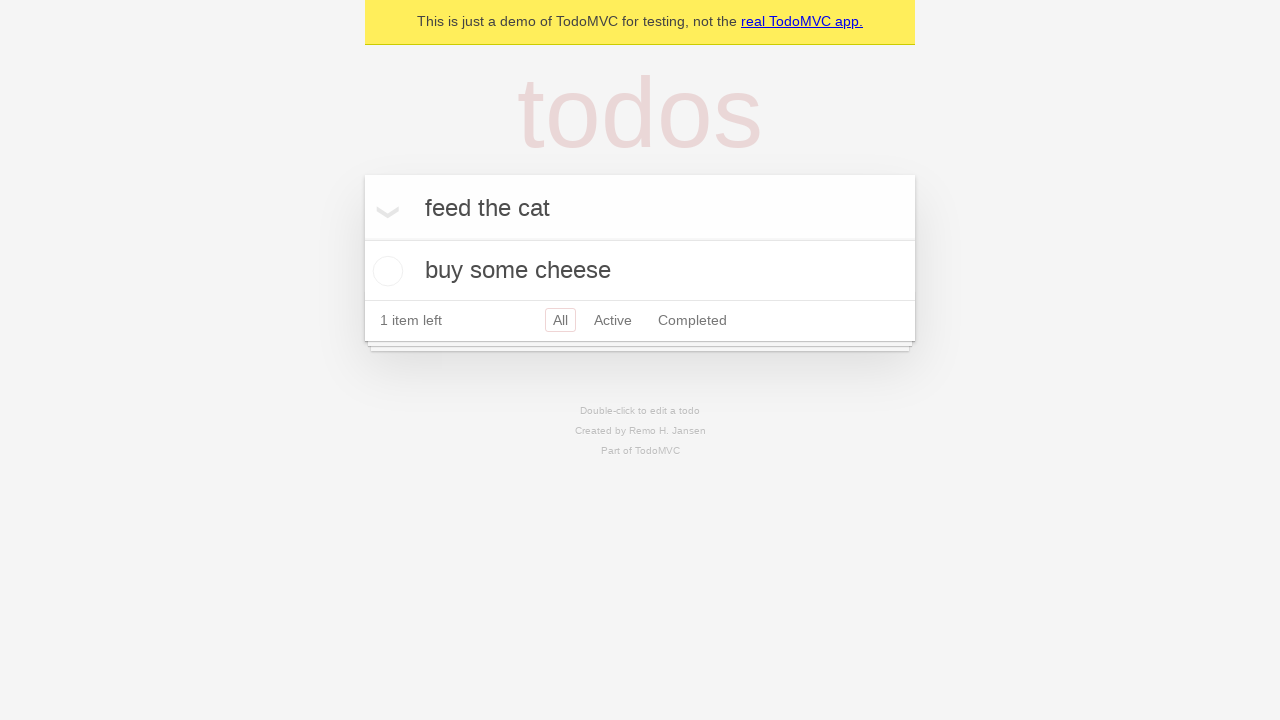

Pressed Enter to create second todo on internal:attr=[placeholder="What needs to be done?"i]
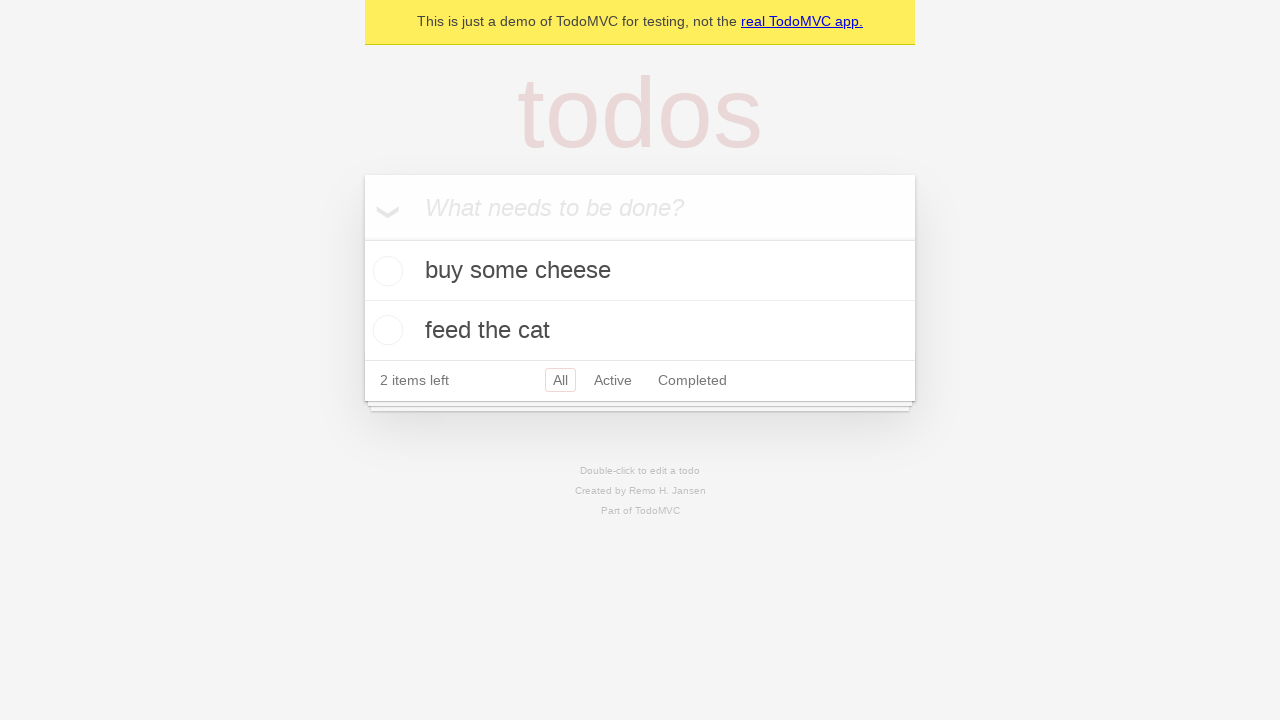

Filled input field with 'book a doctors appointment' on internal:attr=[placeholder="What needs to be done?"i]
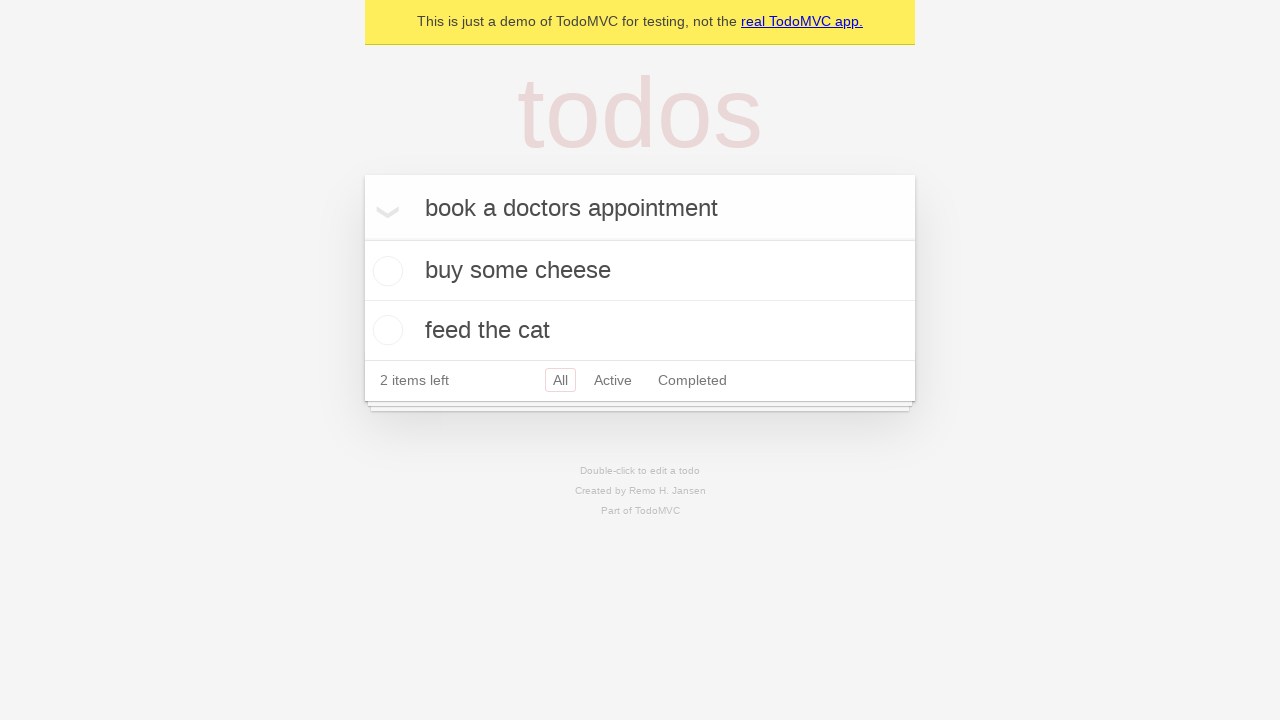

Pressed Enter to create third todo on internal:attr=[placeholder="What needs to be done?"i]
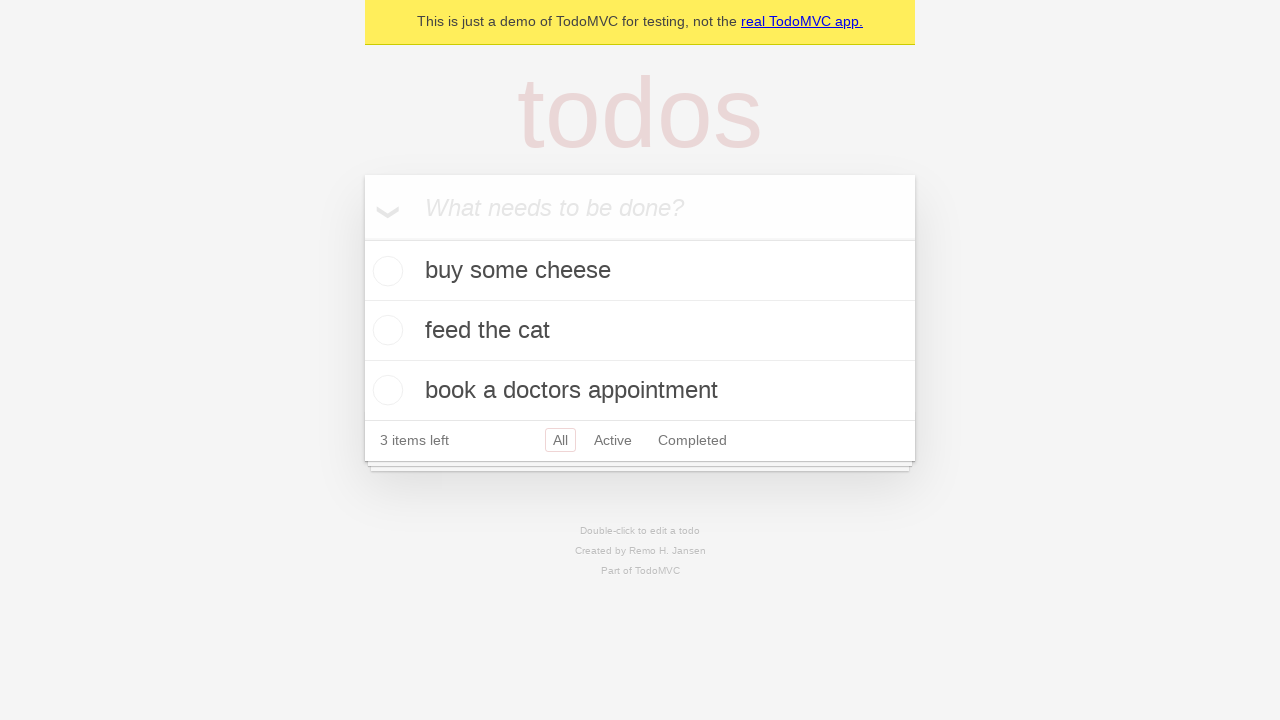

Double-clicked second todo item to enter edit mode at (640, 331) on internal:testid=[data-testid="todo-item"s] >> nth=1
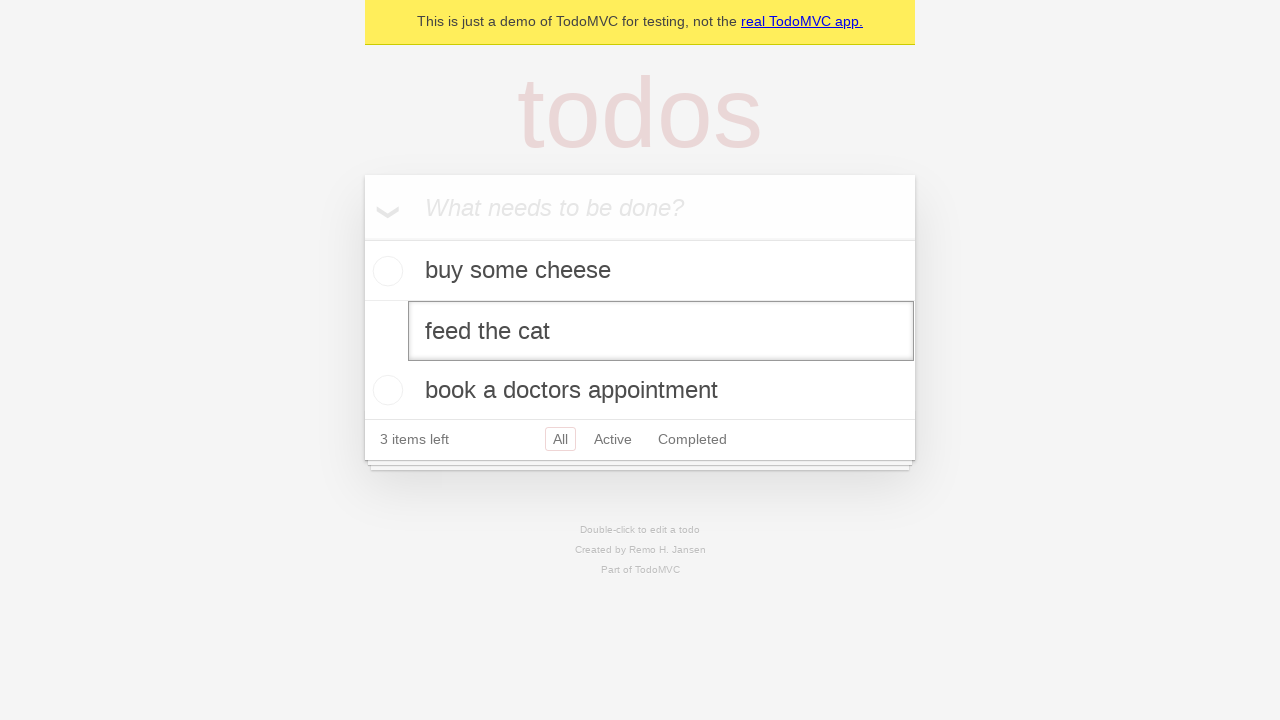

Filled edit textbox with 'buy some sausages' on internal:testid=[data-testid="todo-item"s] >> nth=1 >> internal:role=textbox[nam
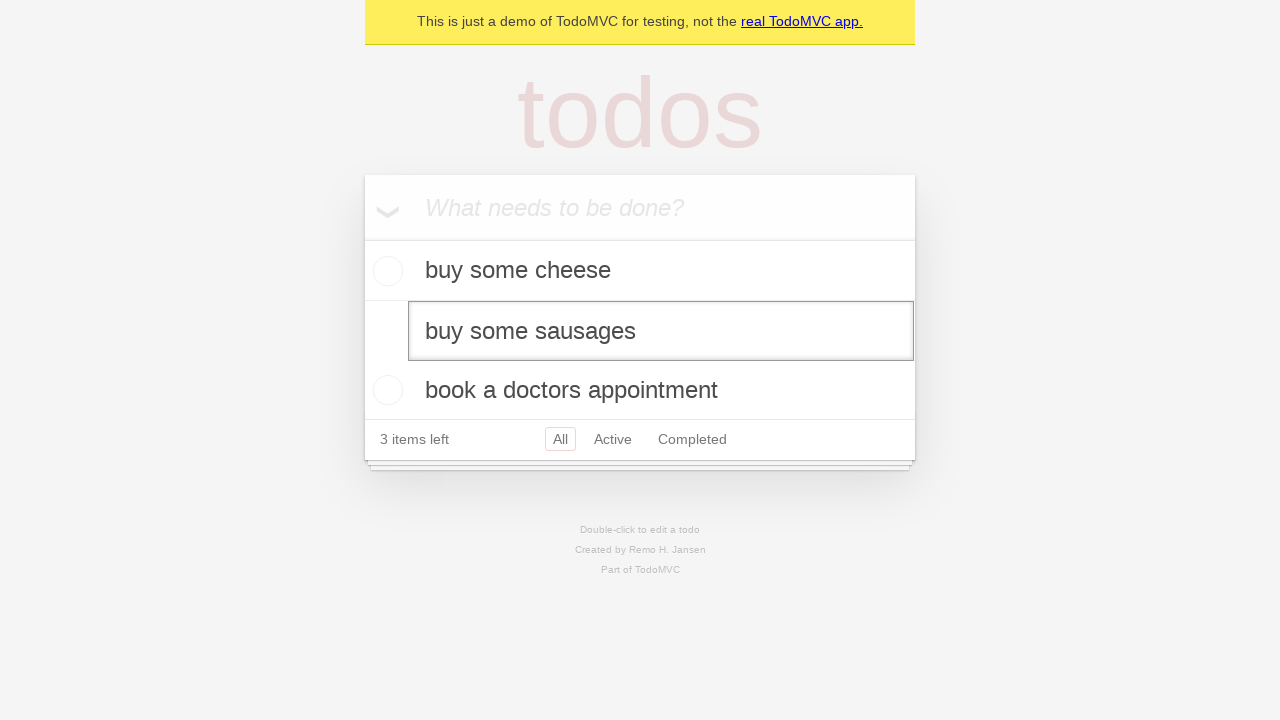

Dispatched blur event to save edit on input field
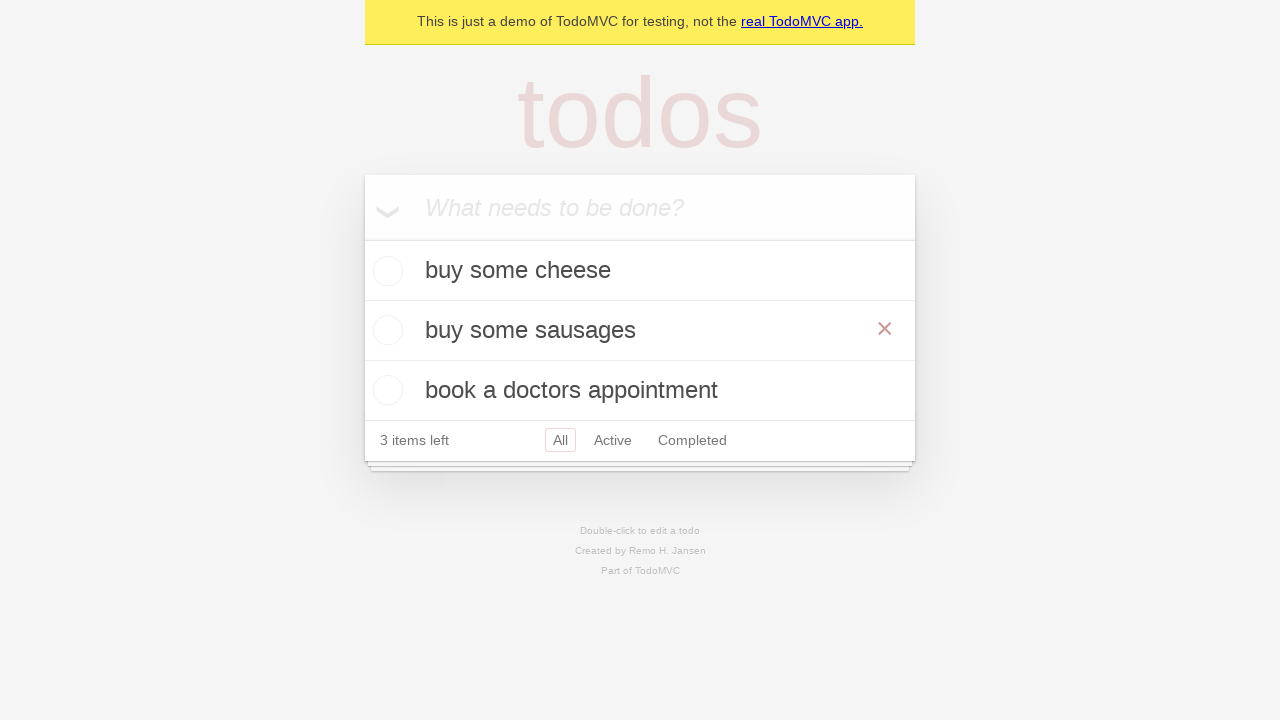

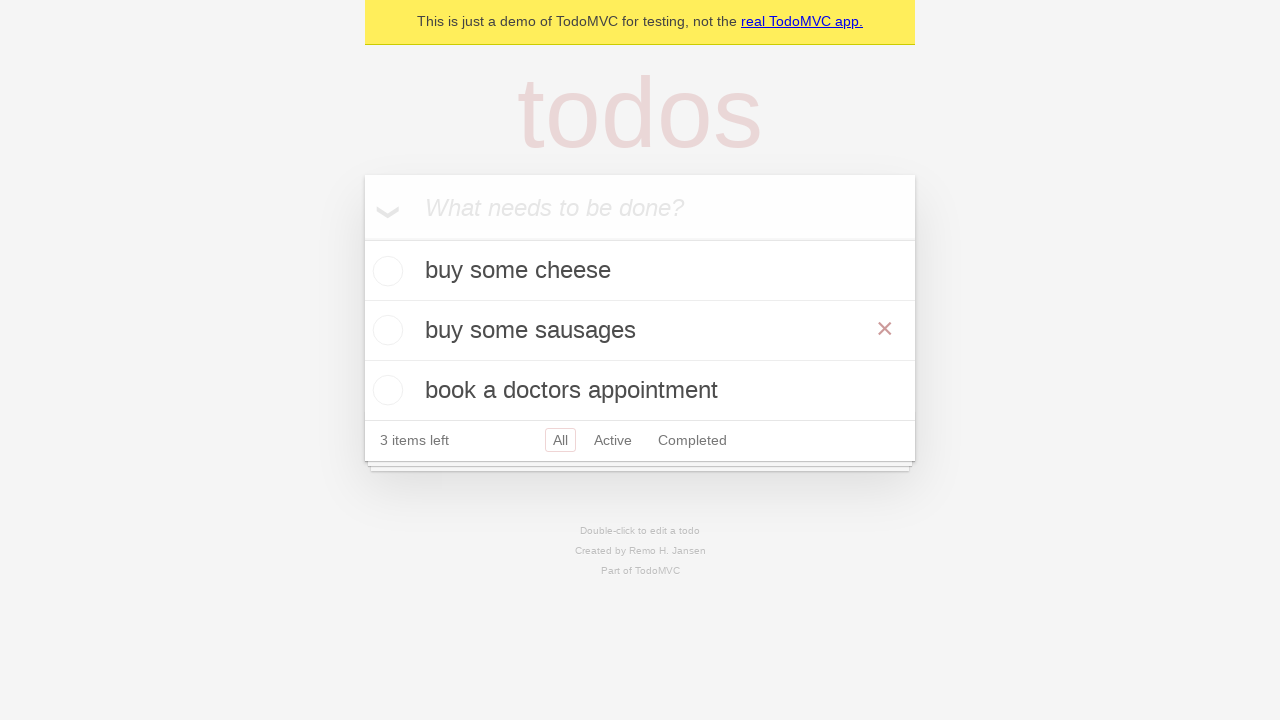